Tests locating an input field by name attribute and filling it with text on a contact form page

Starting URL: https://www.automationtesting.co.uk/contactForm.html

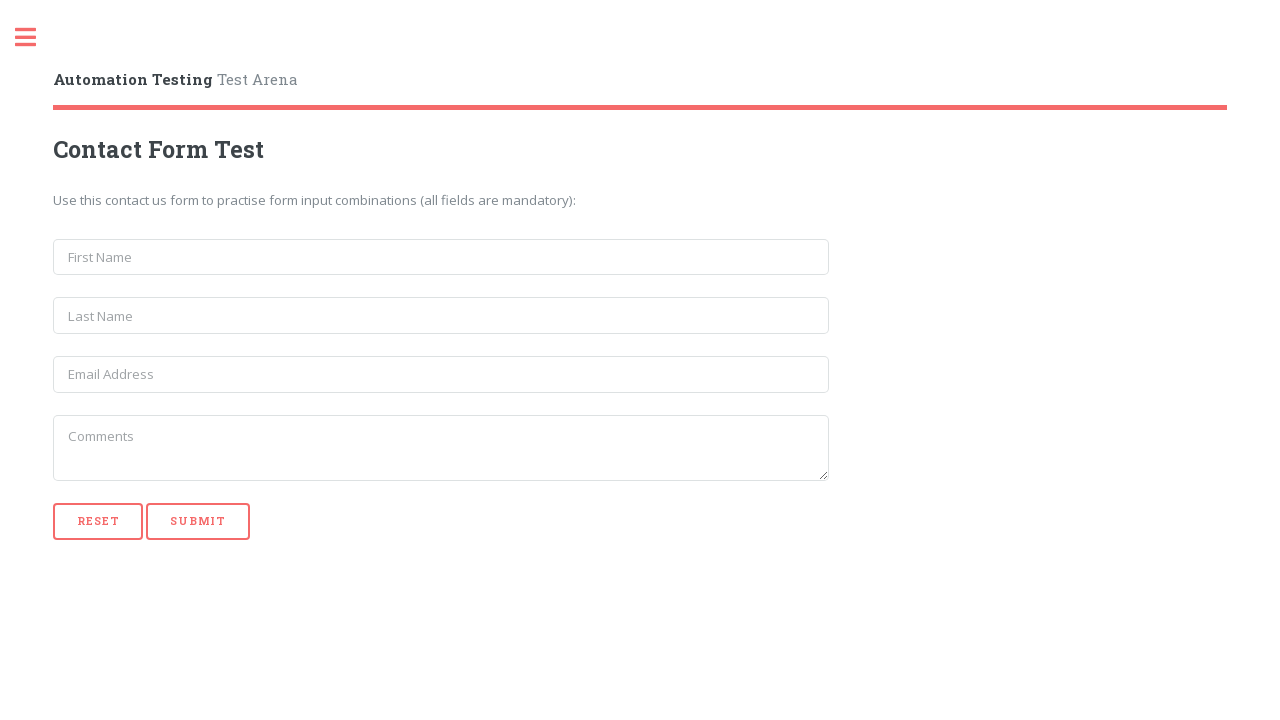

Navigated to contact form page
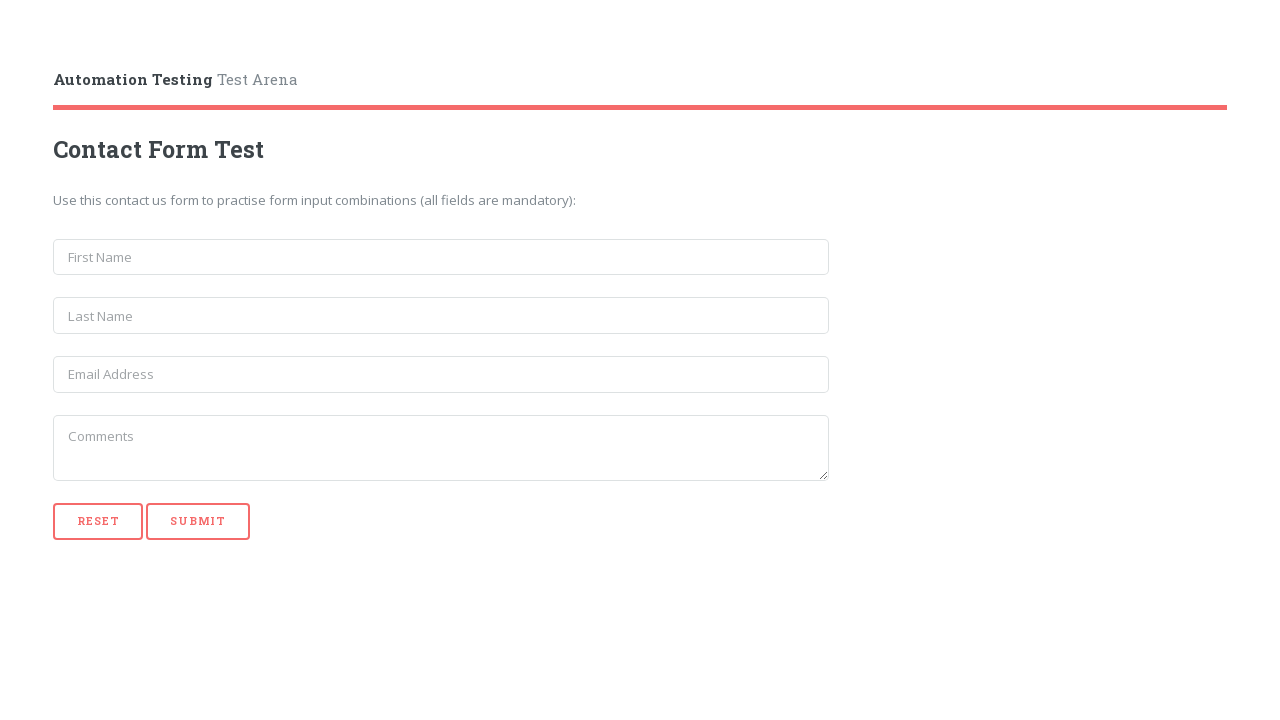

Filled first name field with 'test' using name attribute locator on input[name='first_name']
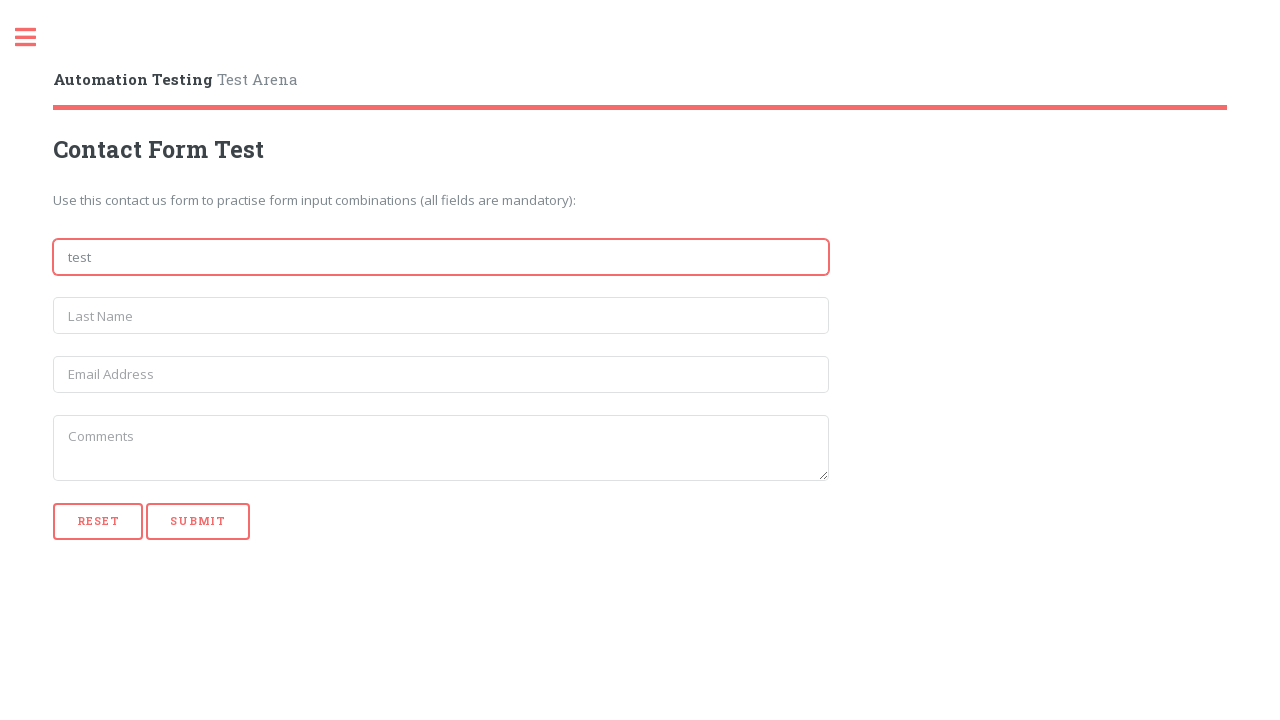

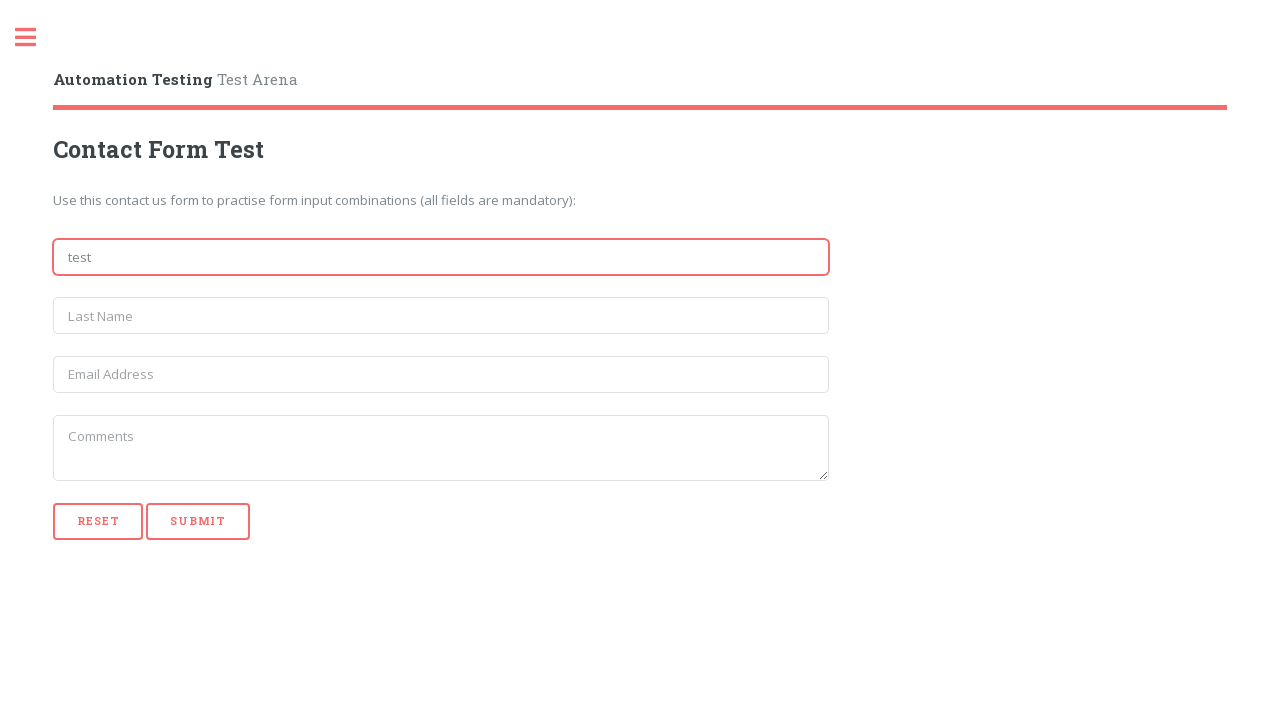